Tests checkbox, dropdown, text input, and alert functionality on a practice automation site by clicking a checkbox, selecting the same option in a dropdown, entering it in a text field, triggering an alert, and verifying the alert message.

Starting URL: https://rahulshettyacademy.com/AutomationPractice/

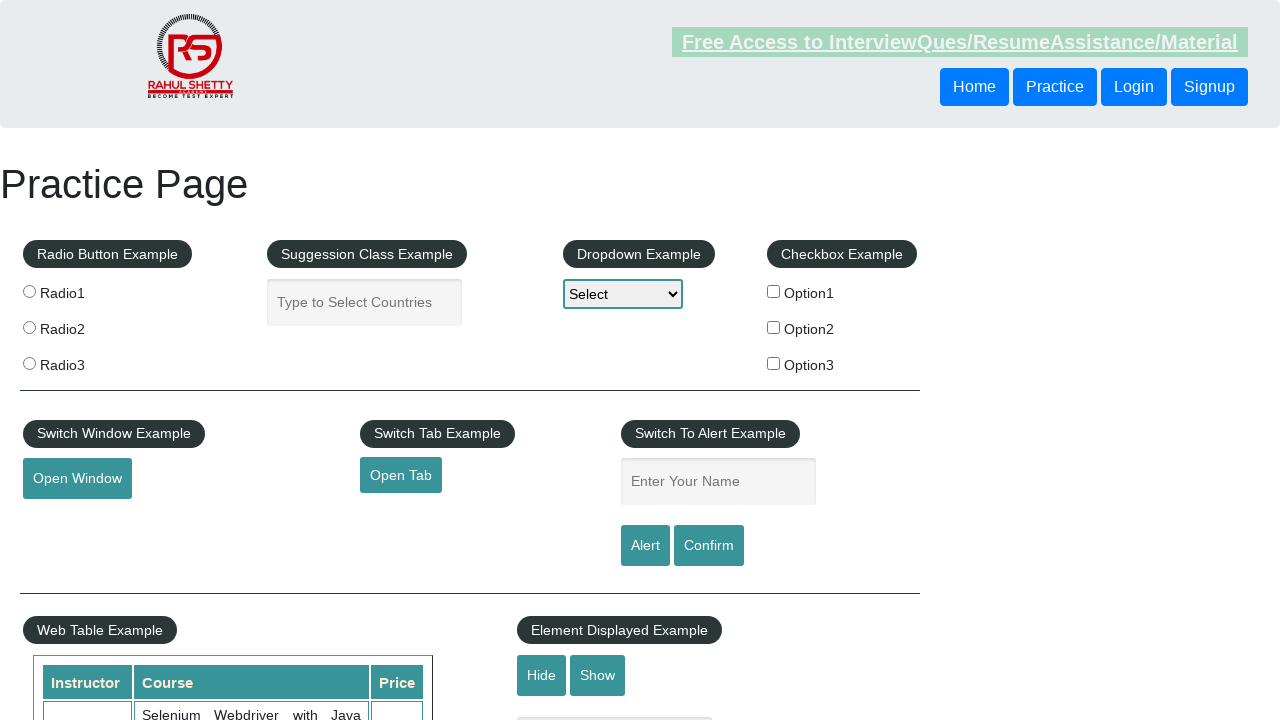

Clicked checkbox option 1 at (774, 291) on #checkBoxOption1
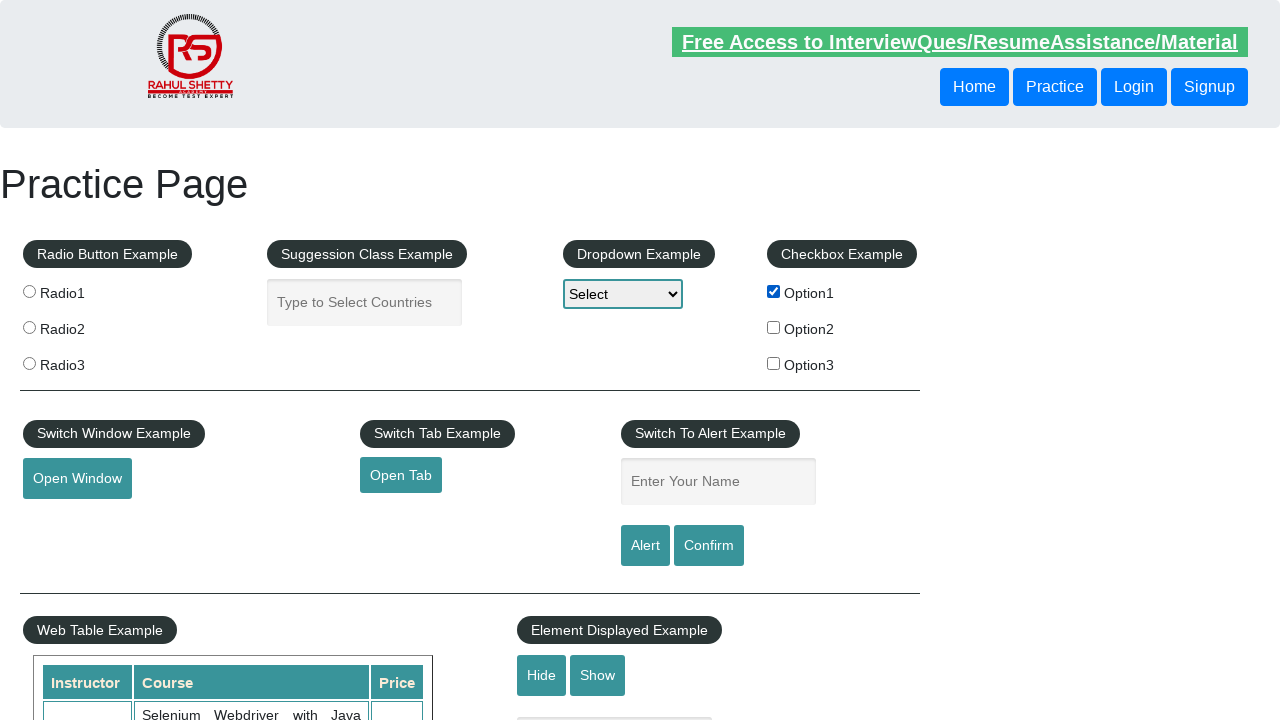

Retrieved checkbox value: 'option1'
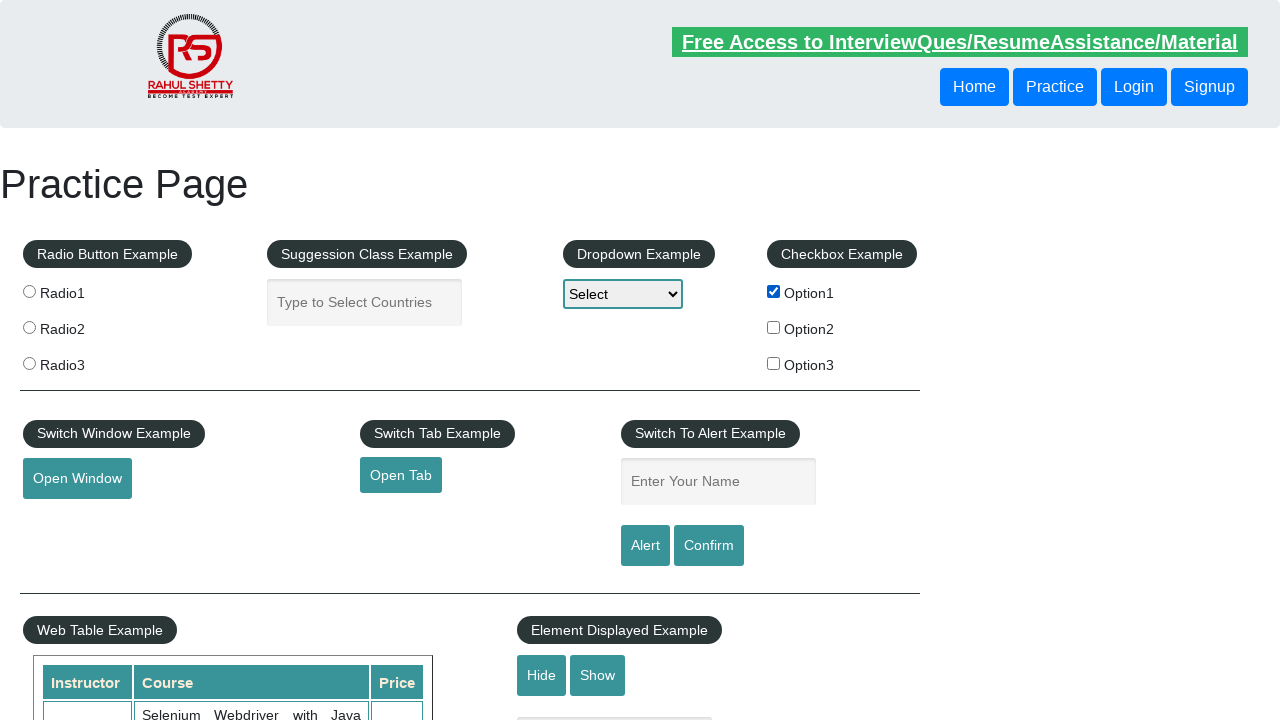

Selected 'option1' in dropdown on #dropdown-class-example
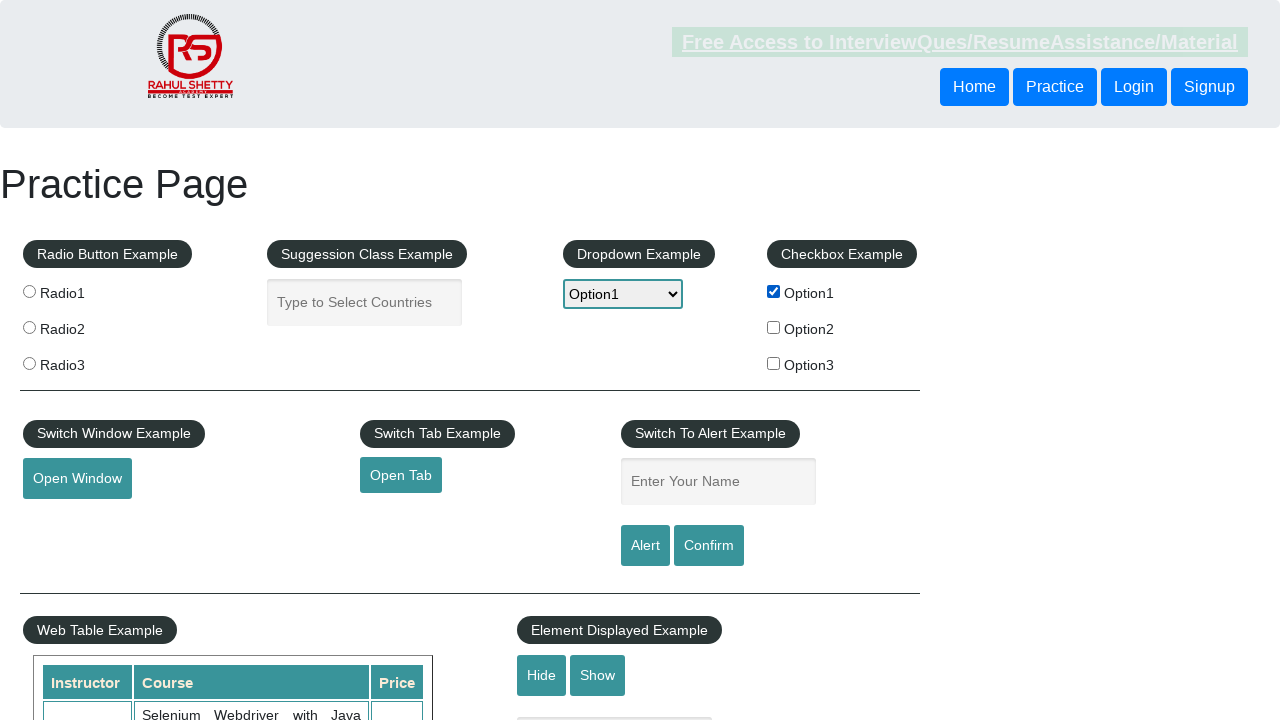

Filled name field with 'option1' on #name
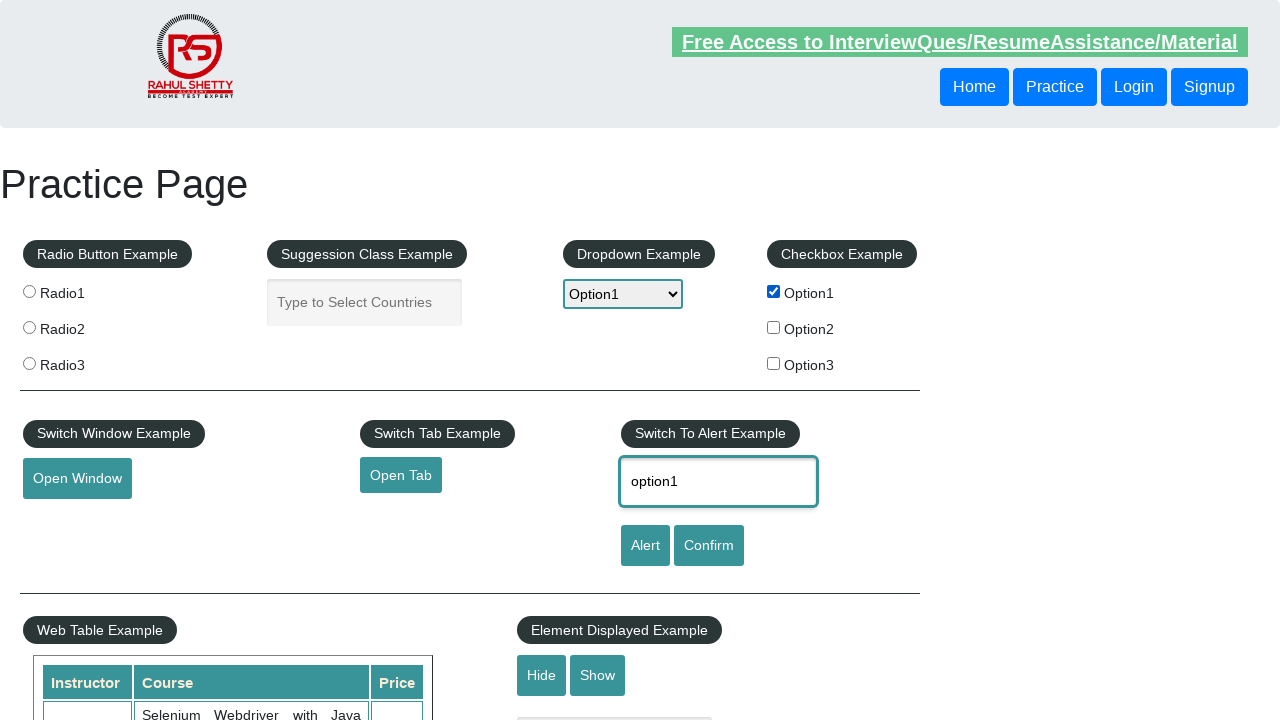

Set up dialog handler for alert
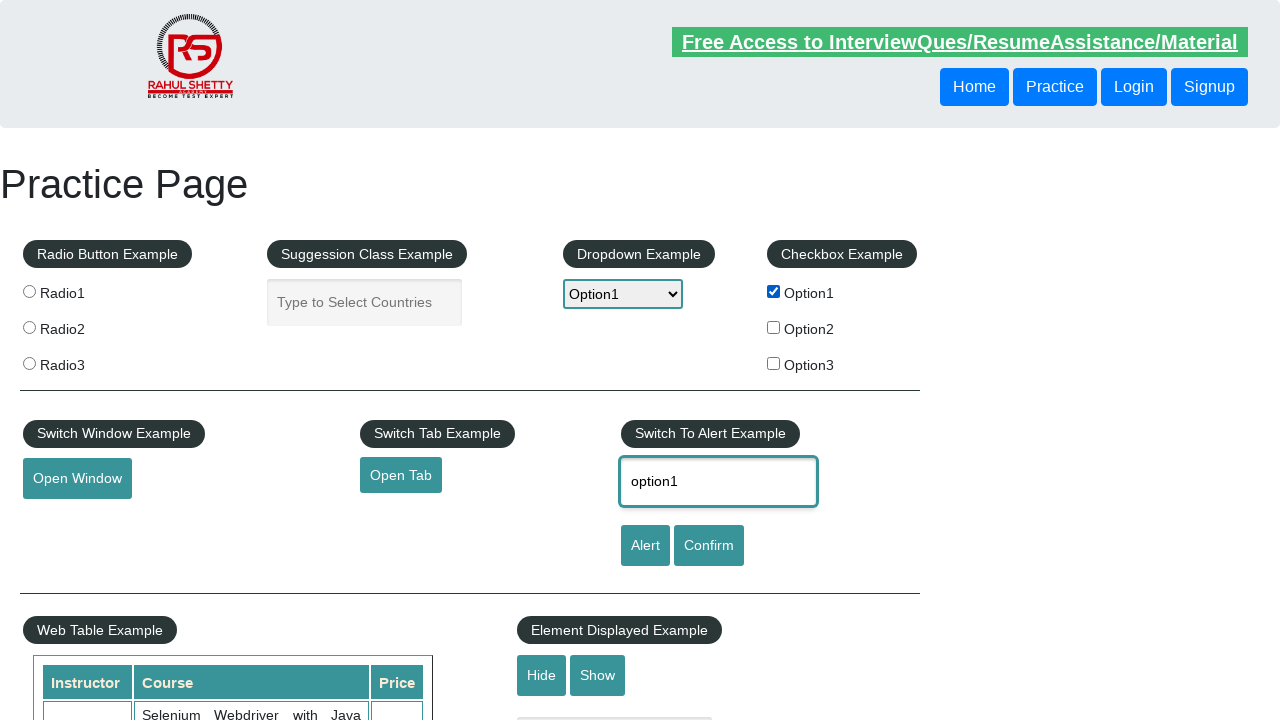

Clicked alert button to trigger alert at (645, 546) on #alertbtn
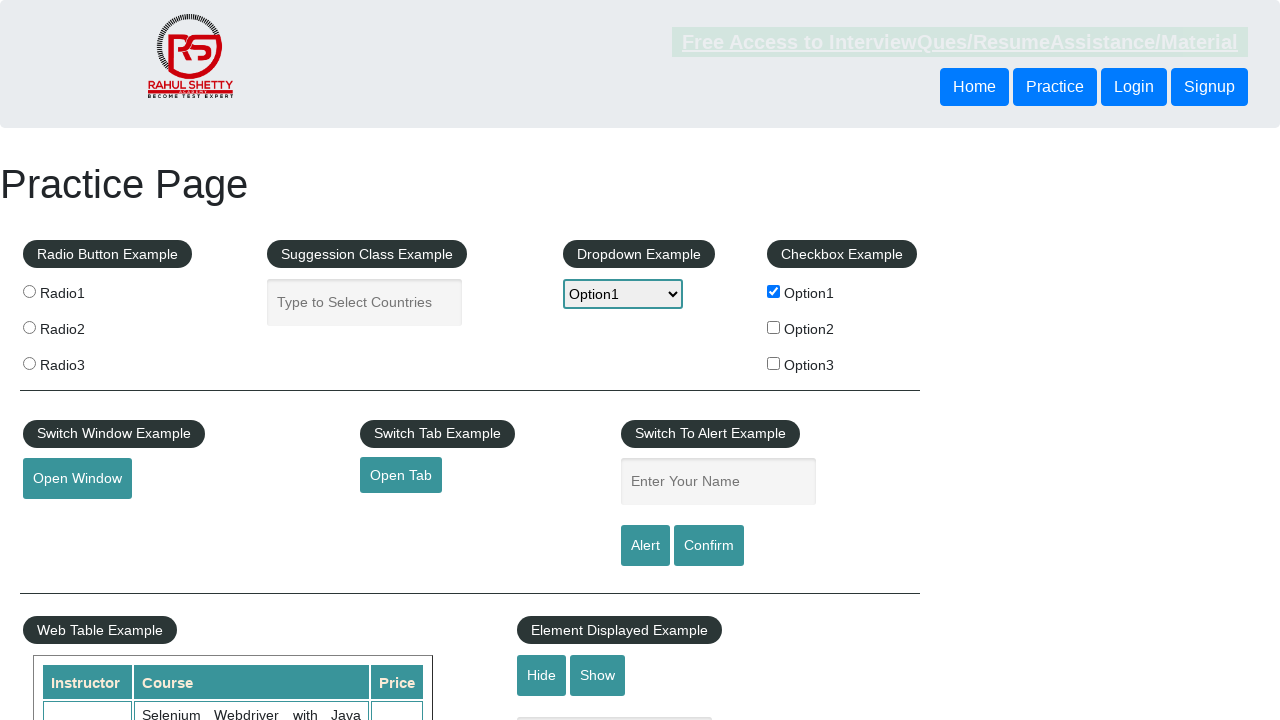

Waited for alert to be processed
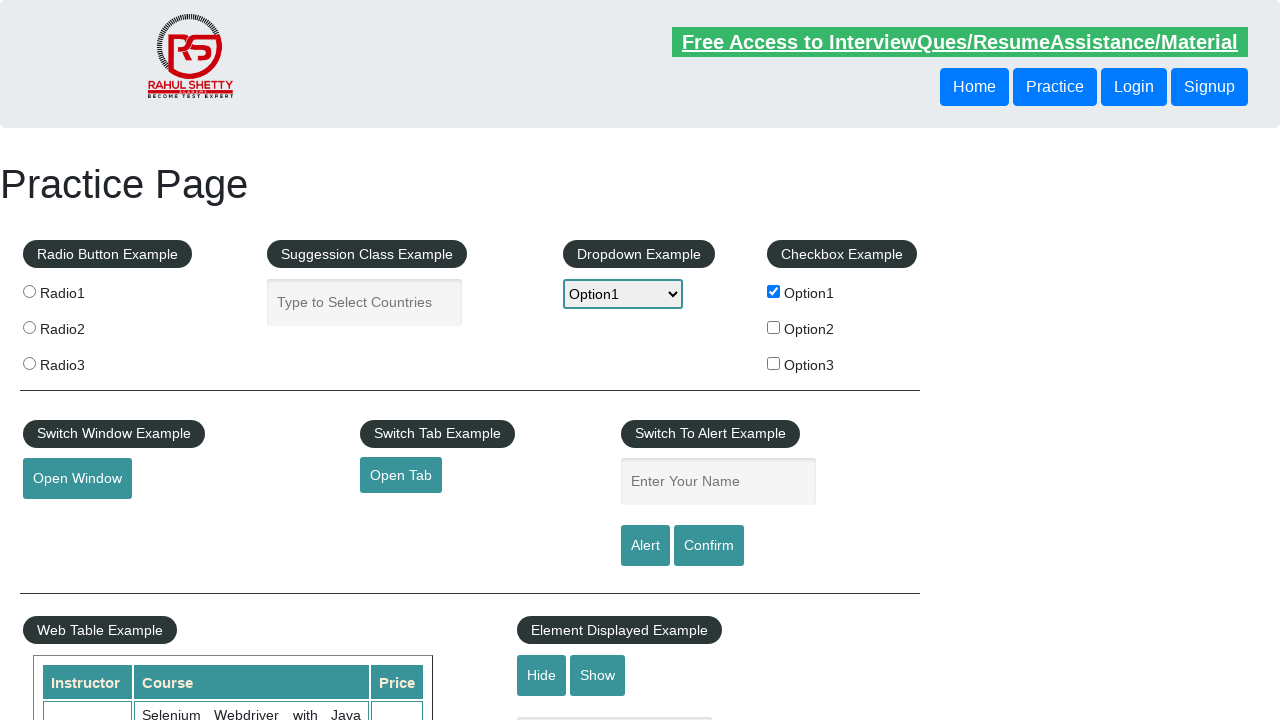

Verified alert text contains 'option1': 'Hello option1, share this practice page and share your knowledge'
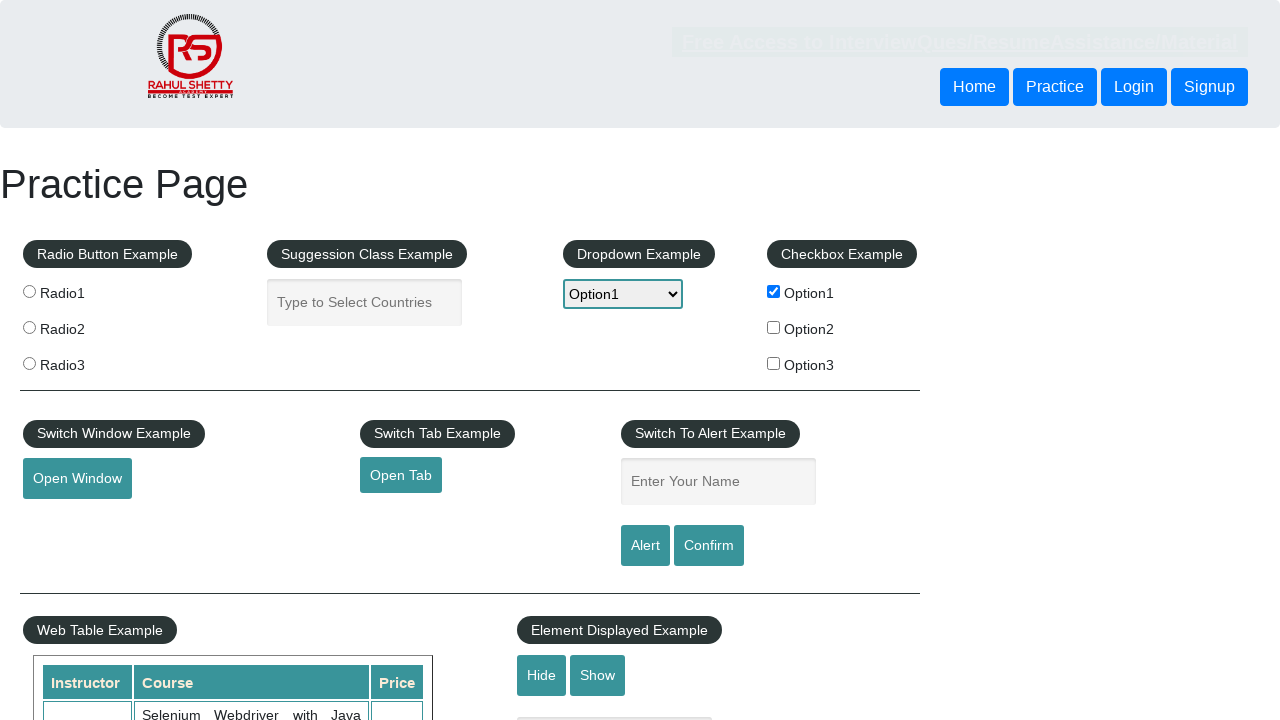

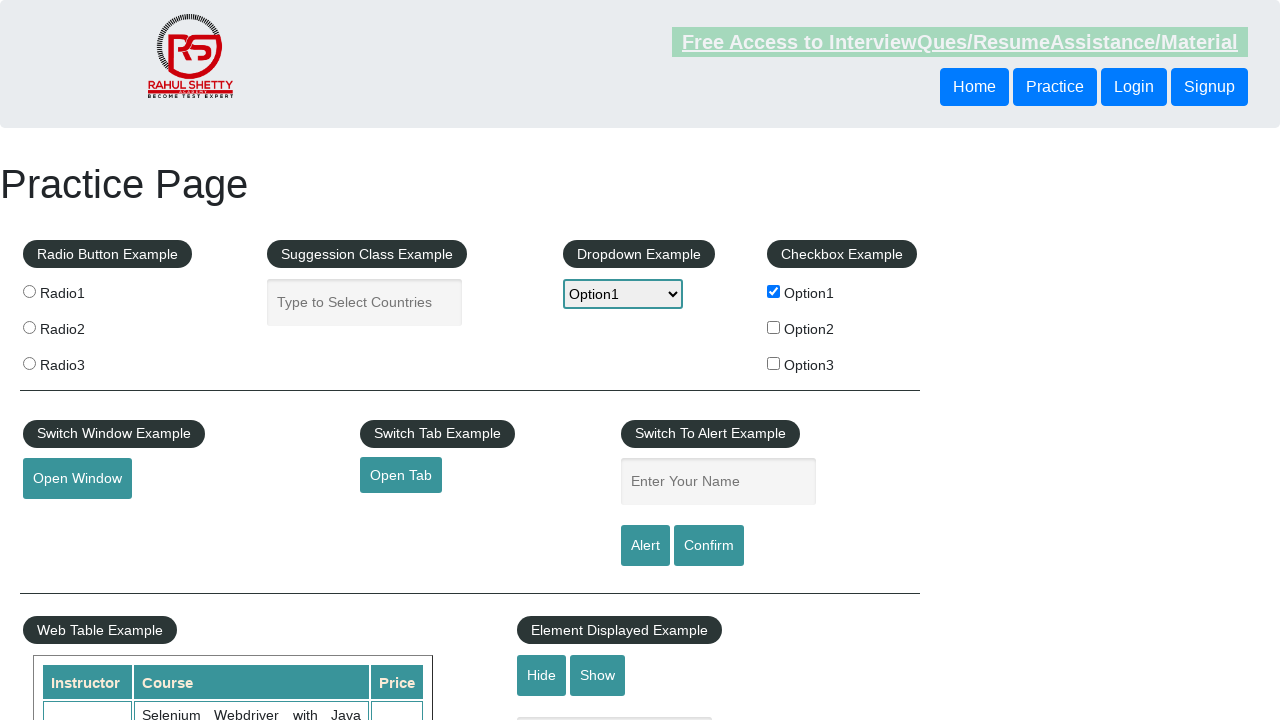